Tests checkbox functionality by navigating to the checkboxes page and interacting with checkbox elements based on their current state

Starting URL: http://the-internet.herokuapp.com/

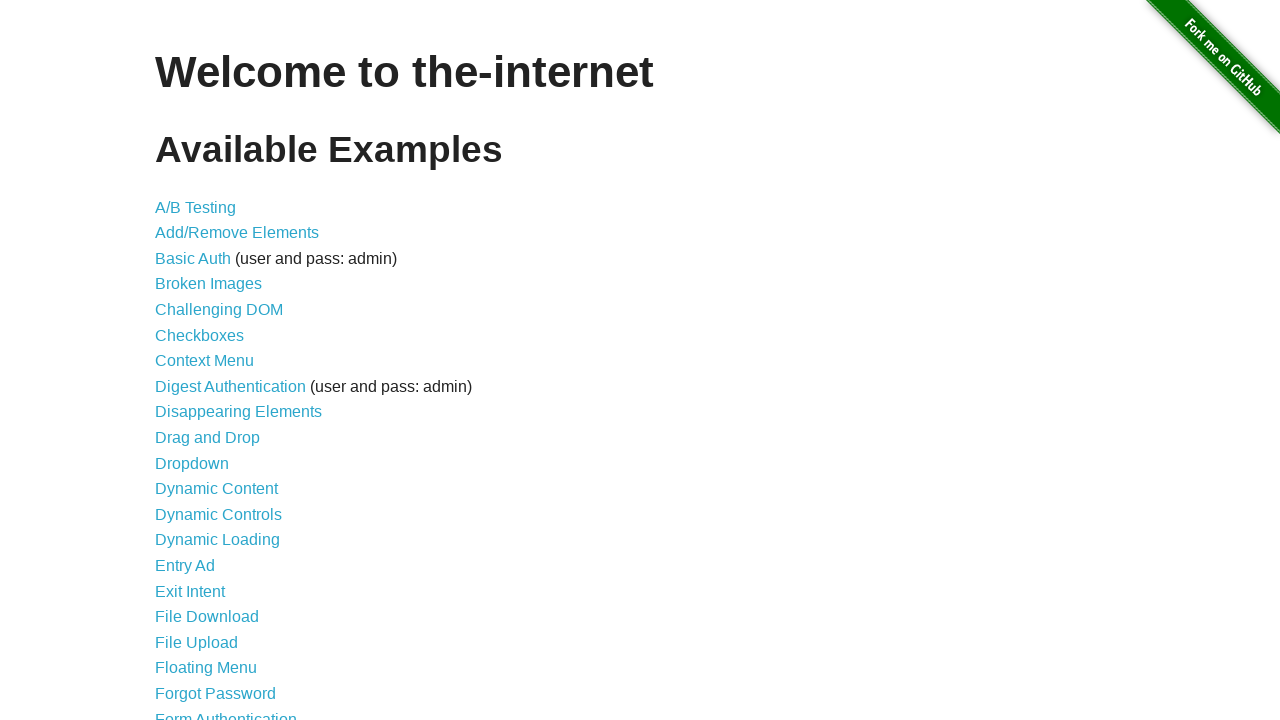

Clicked on the Checkboxes link (6th item in the list) at (200, 335) on xpath=//*[@id='content']/ul/li[6]/a
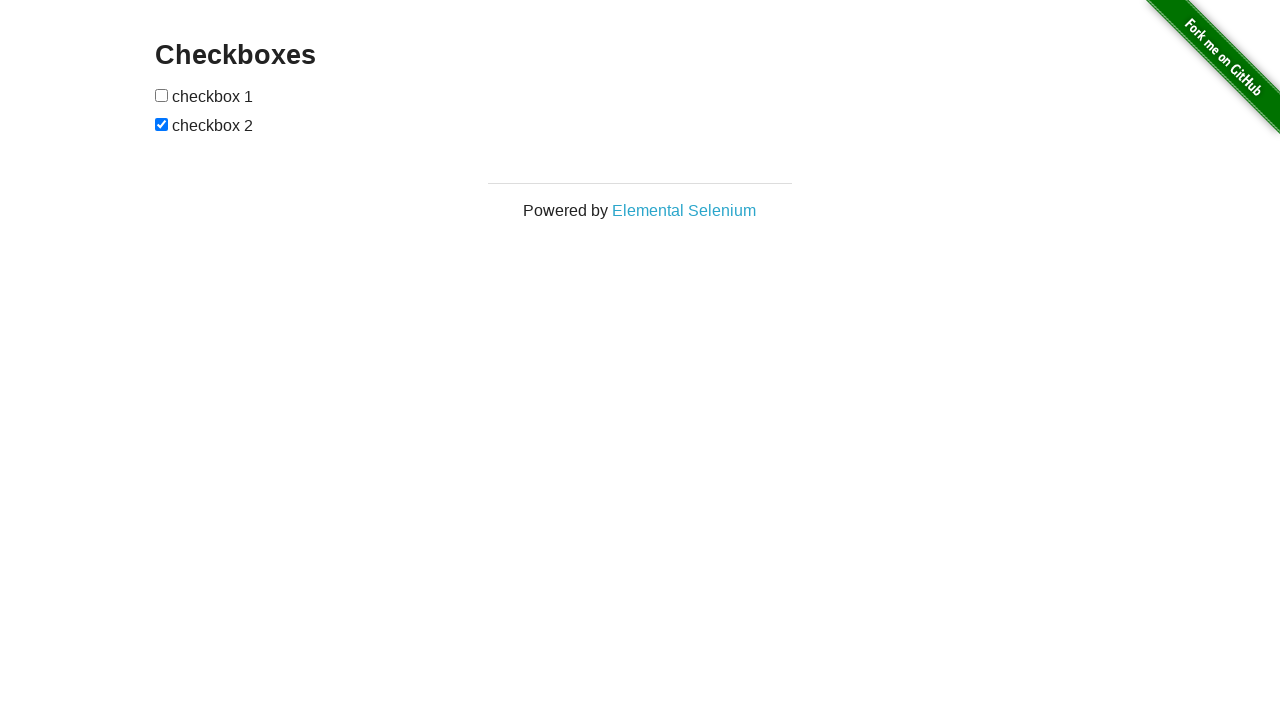

Checkboxes page loaded successfully
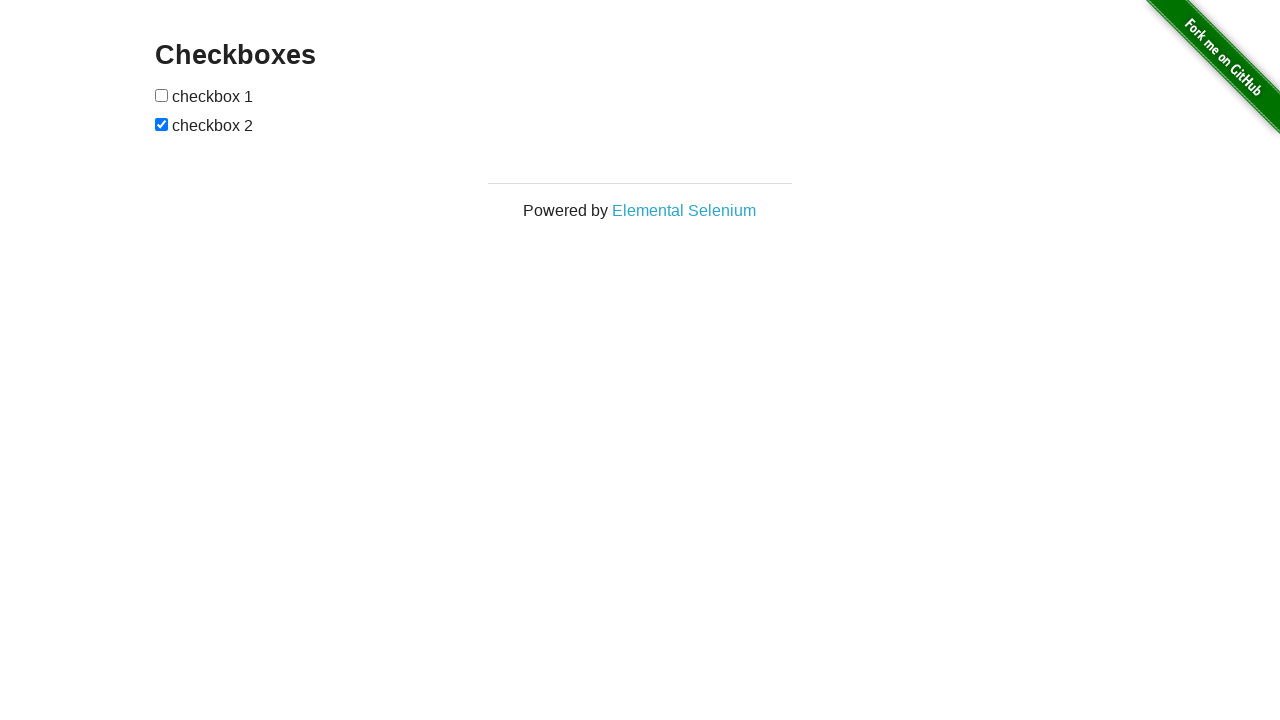

Located first checkbox element
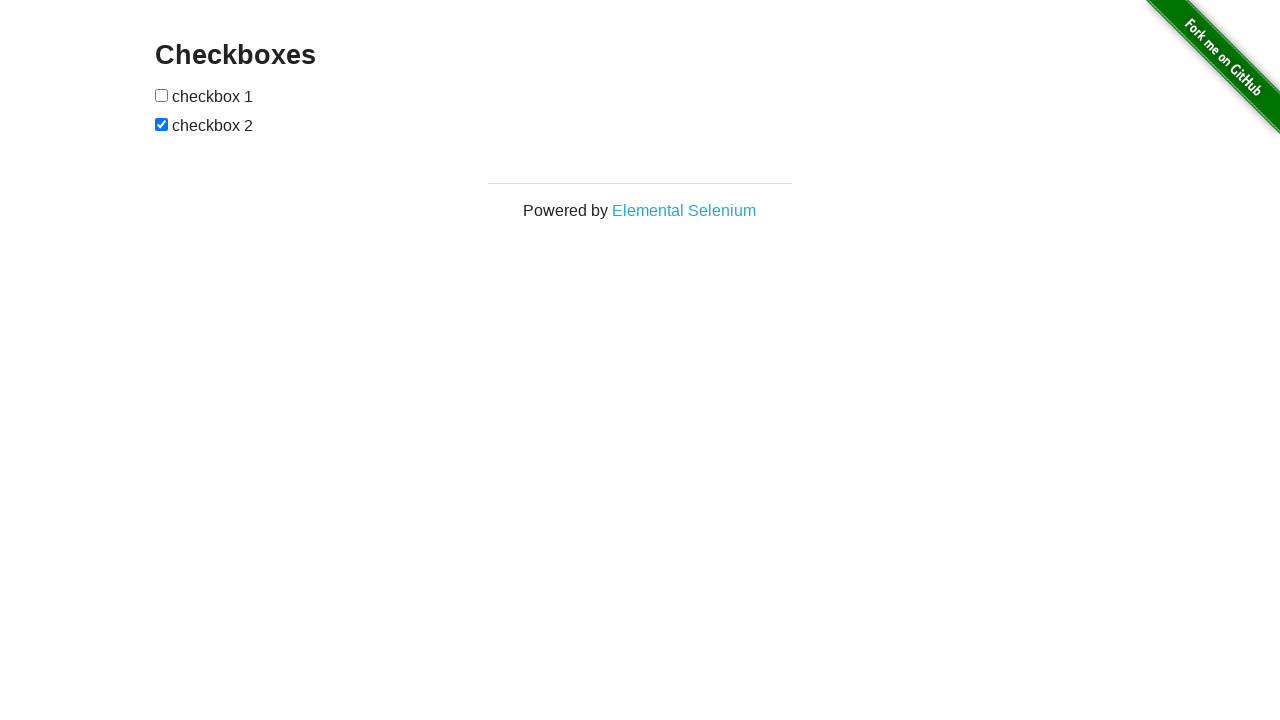

Located second checkbox element
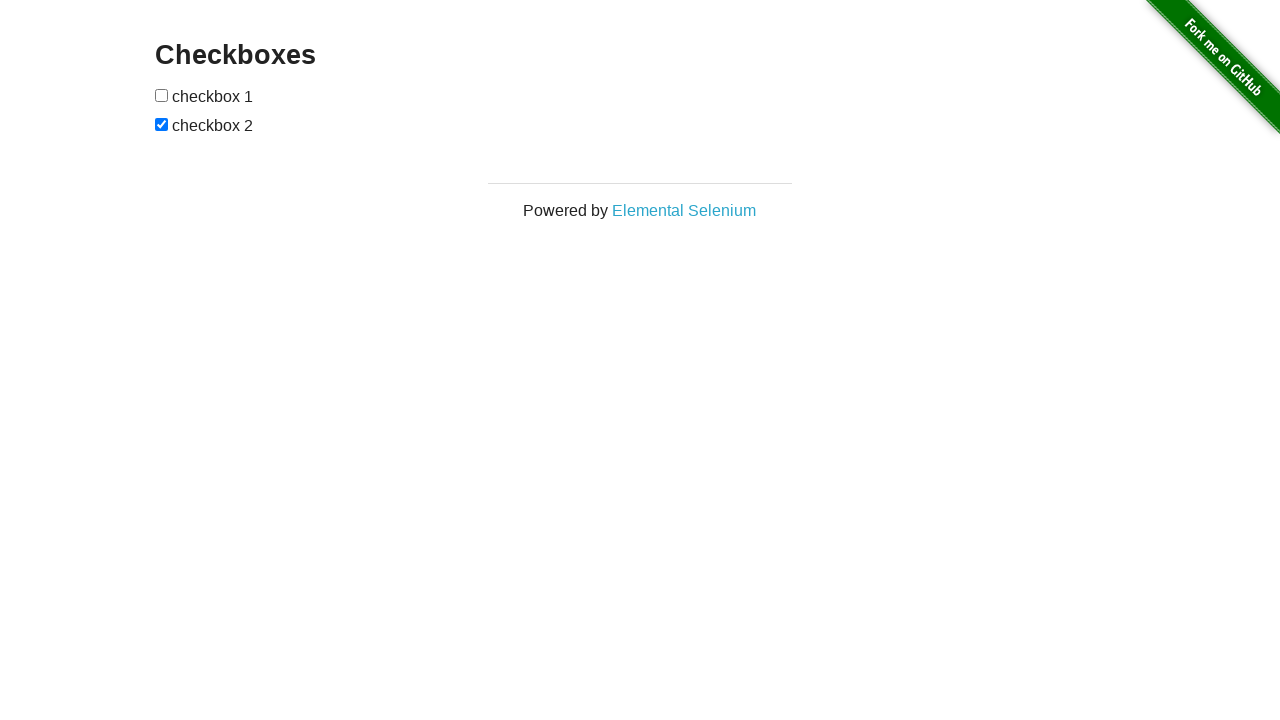

First checkbox was unchecked, clicked to check it at (162, 95) on xpath=//form[@id='checkboxes']/input[1]
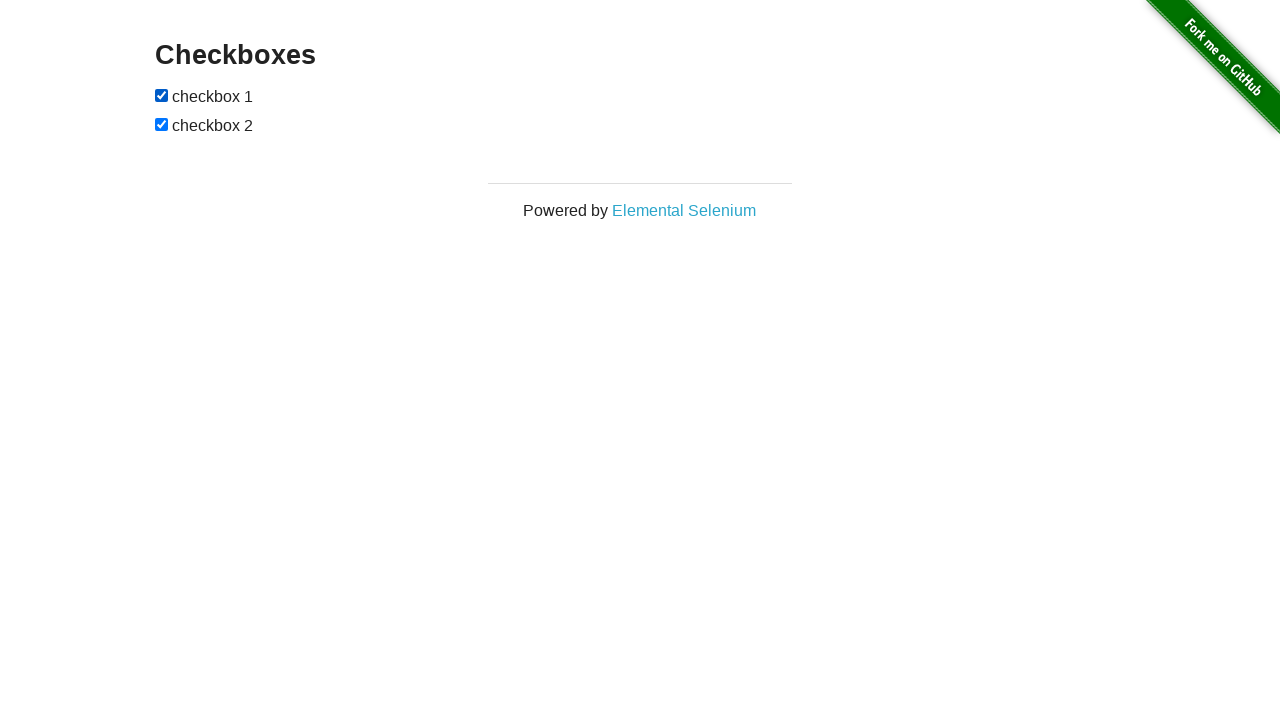

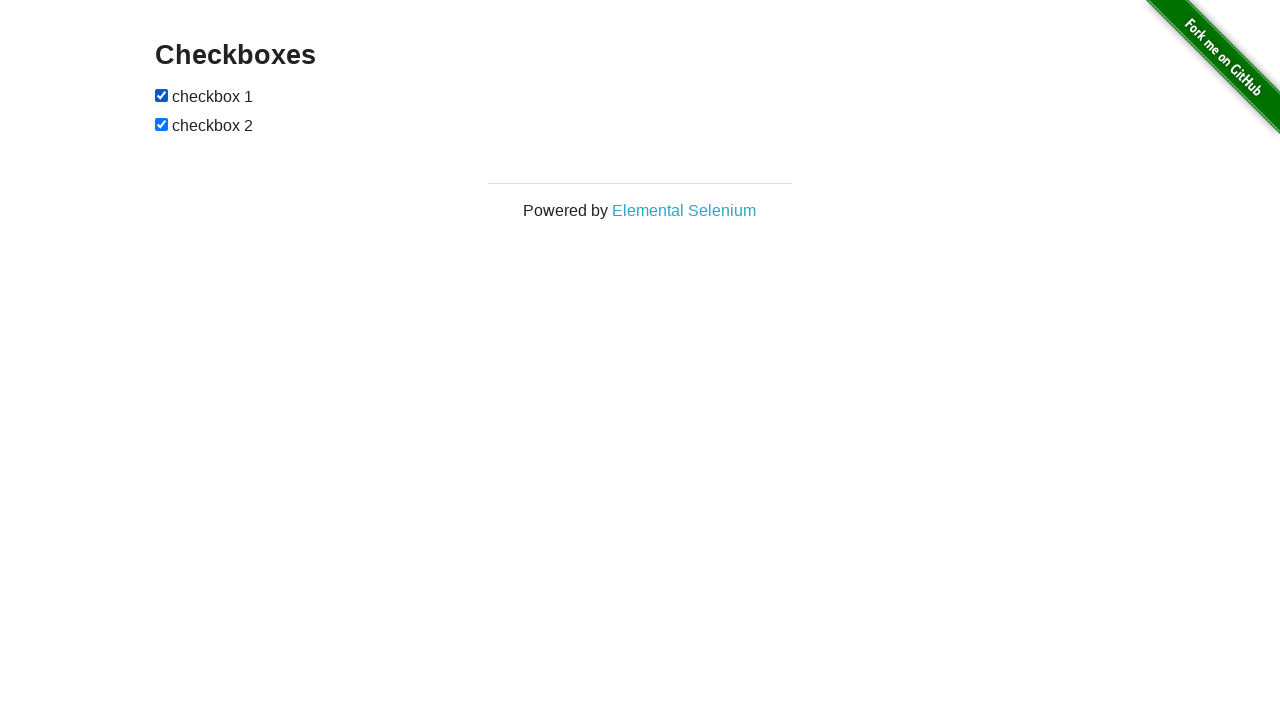